Navigates to a quotes website, waits for content to load, then clicks through pagination by clicking the "Next" link 5 times to navigate through multiple pages of quotes.

Starting URL: http://quotes.toscrape.com/

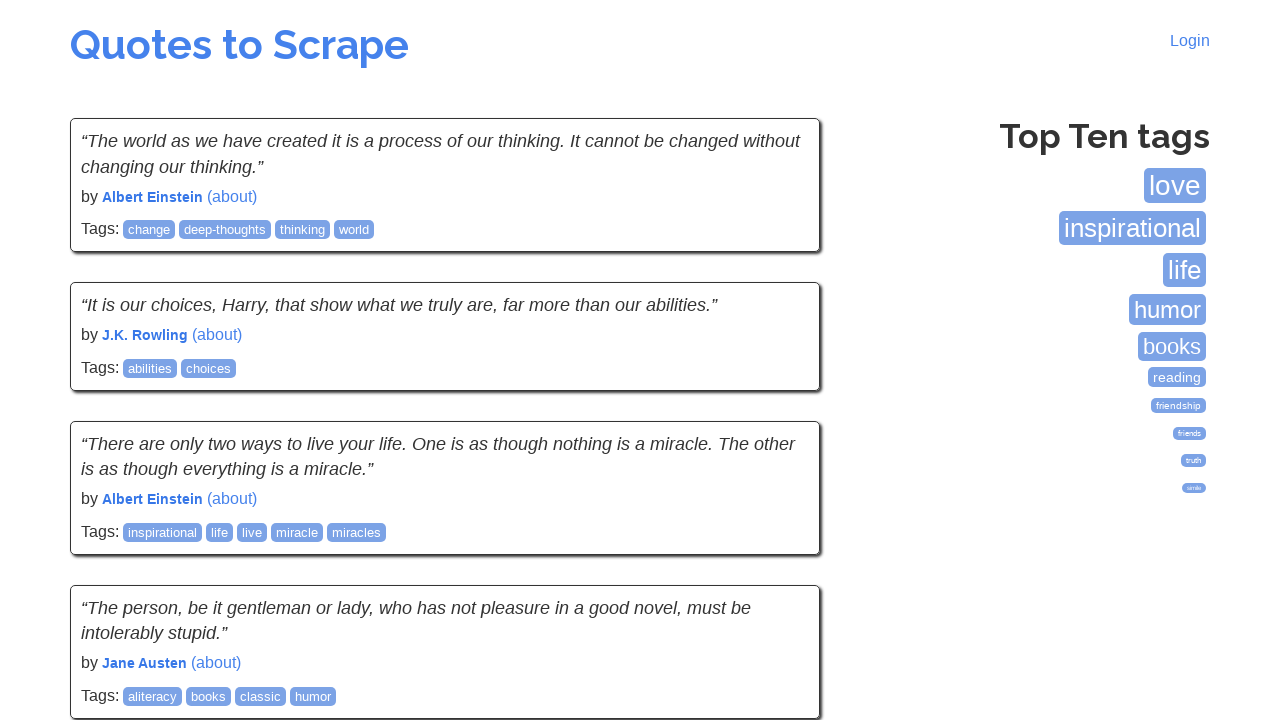

Tags section loaded
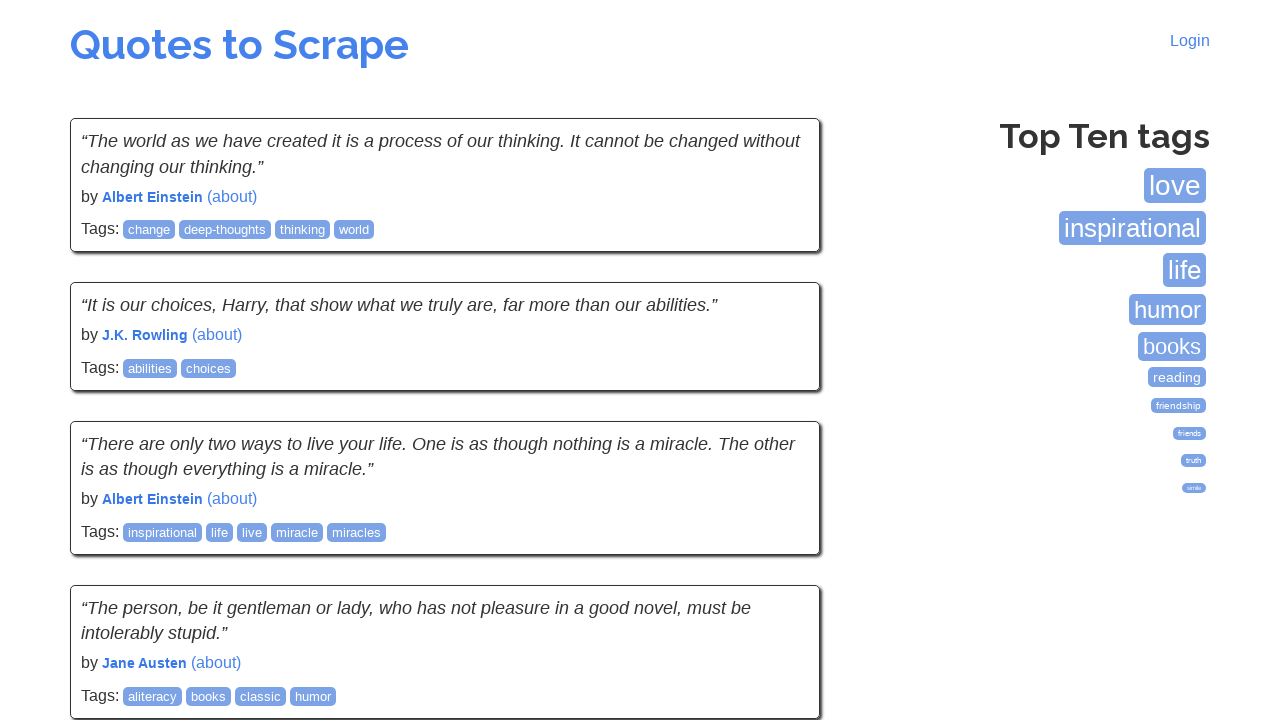

Quotes loaded on the first page
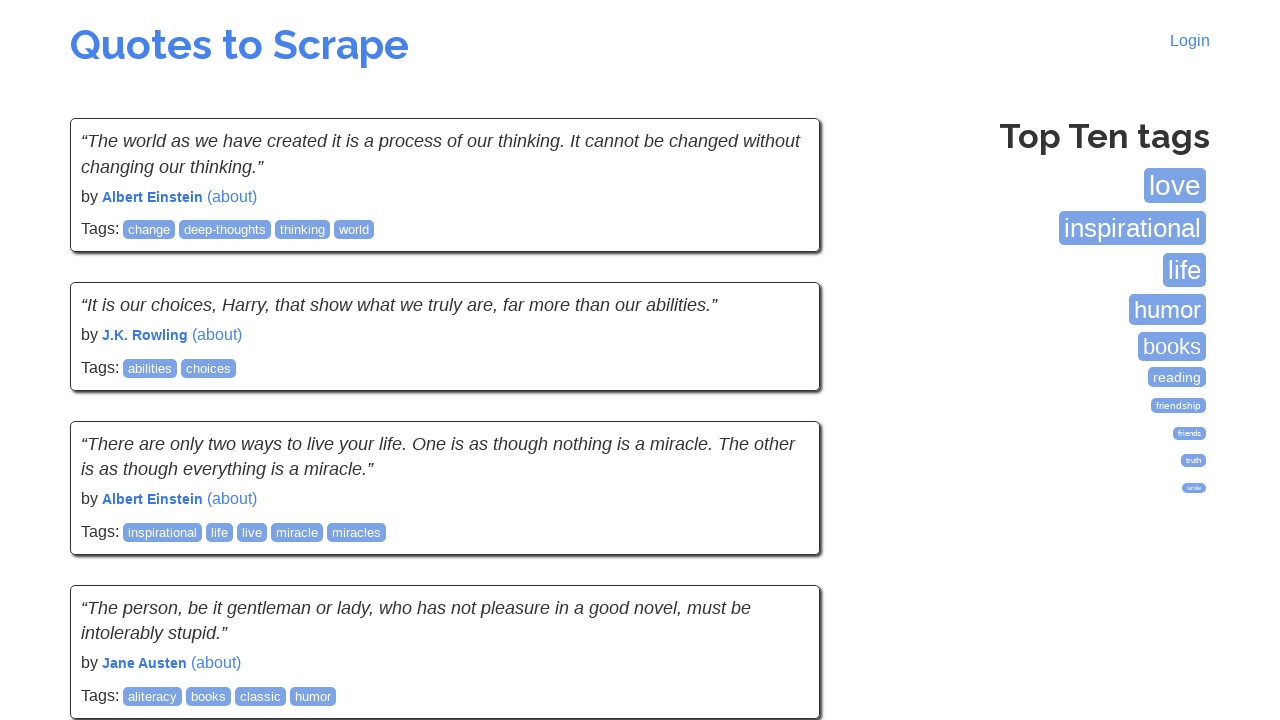

Quotes loaded on page 1
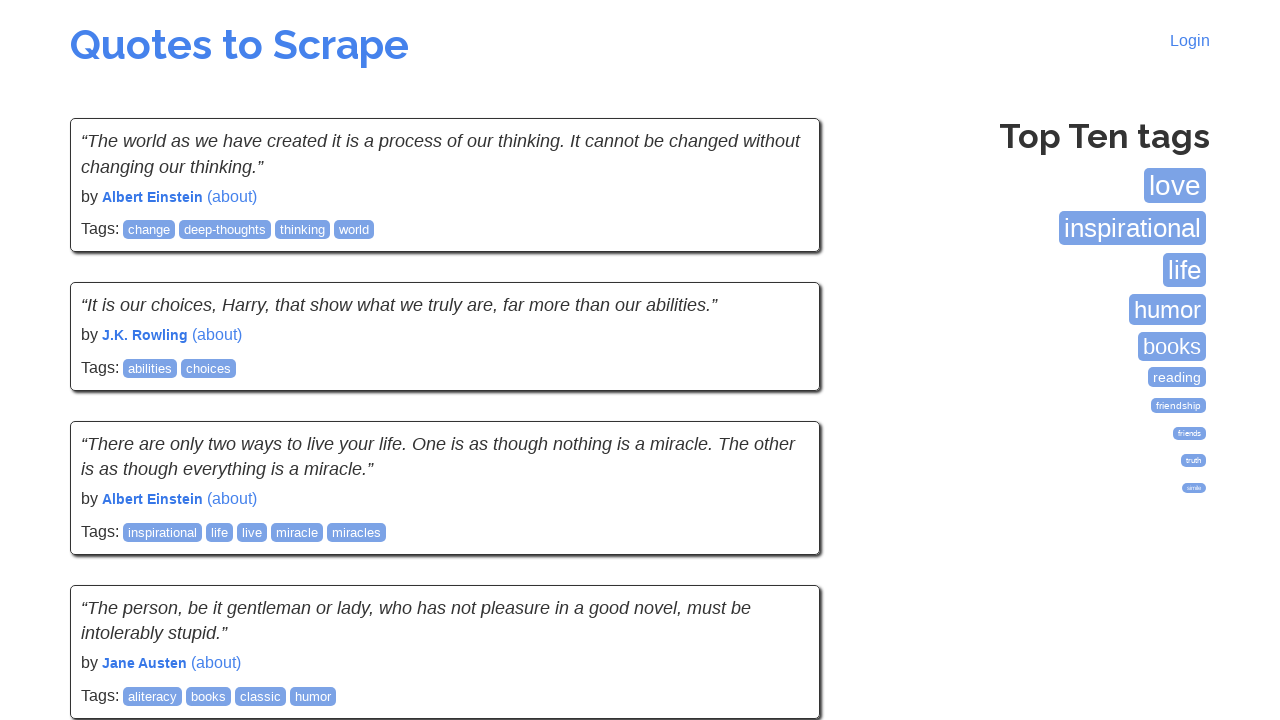

Clicked Next link to navigate to page 2 at (778, 542) on a:has-text('Next')
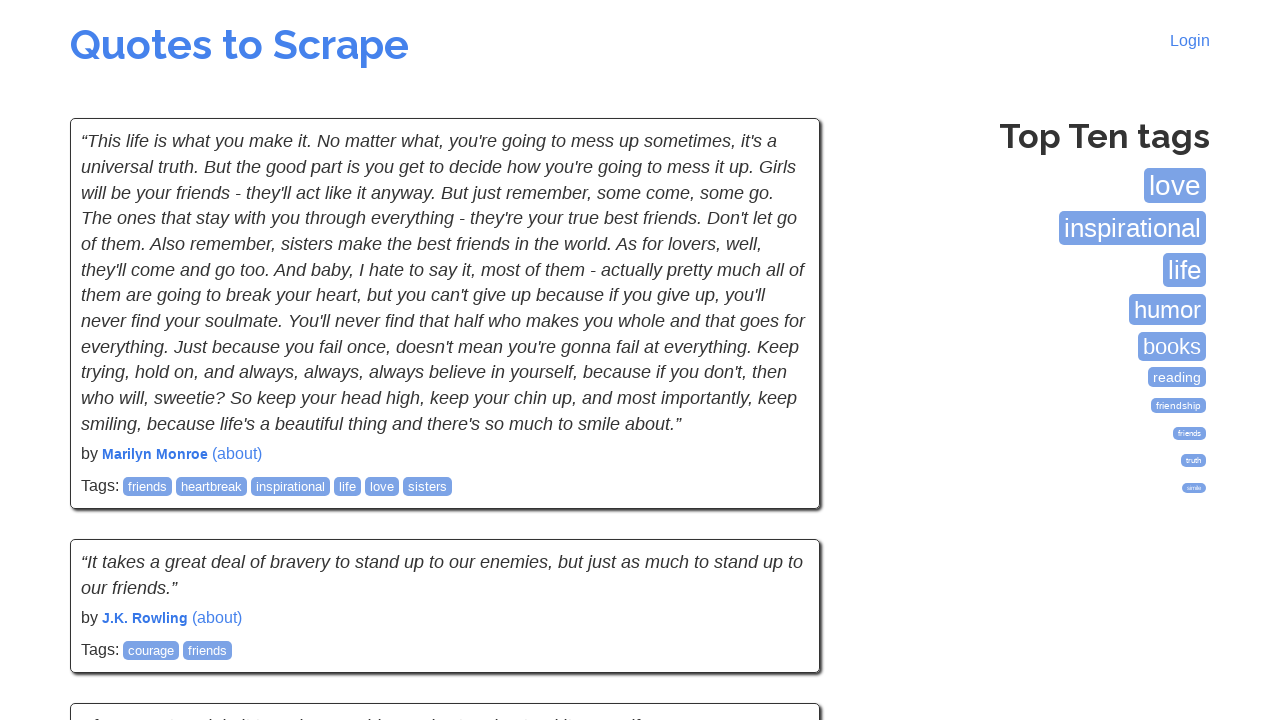

Quotes loaded on page 2
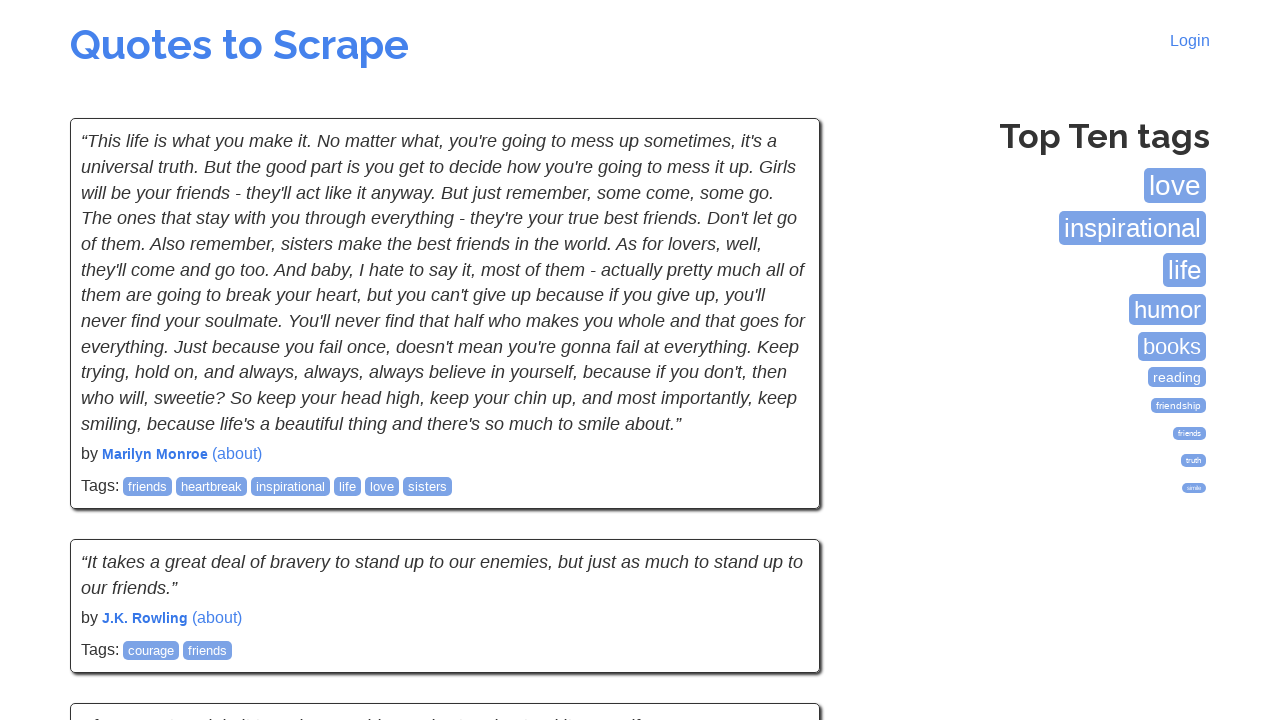

Clicked Next link to navigate to page 3 at (778, 542) on a:has-text('Next')
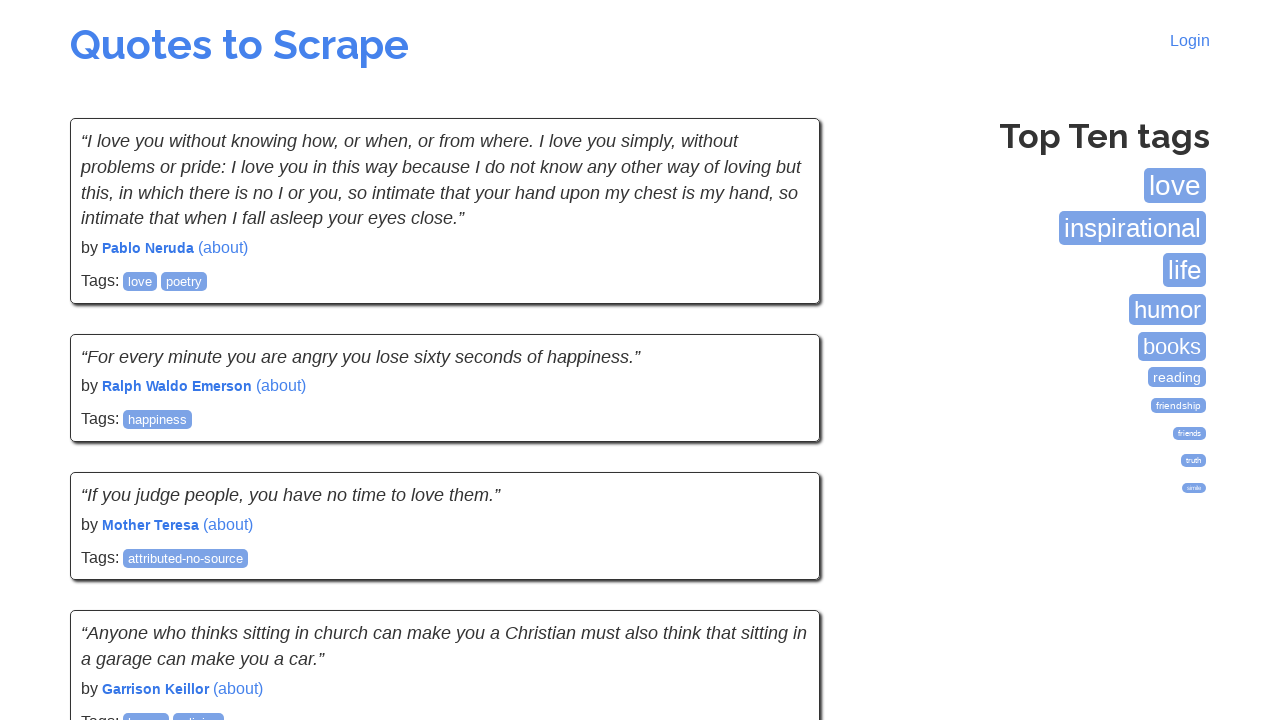

Quotes loaded on page 3
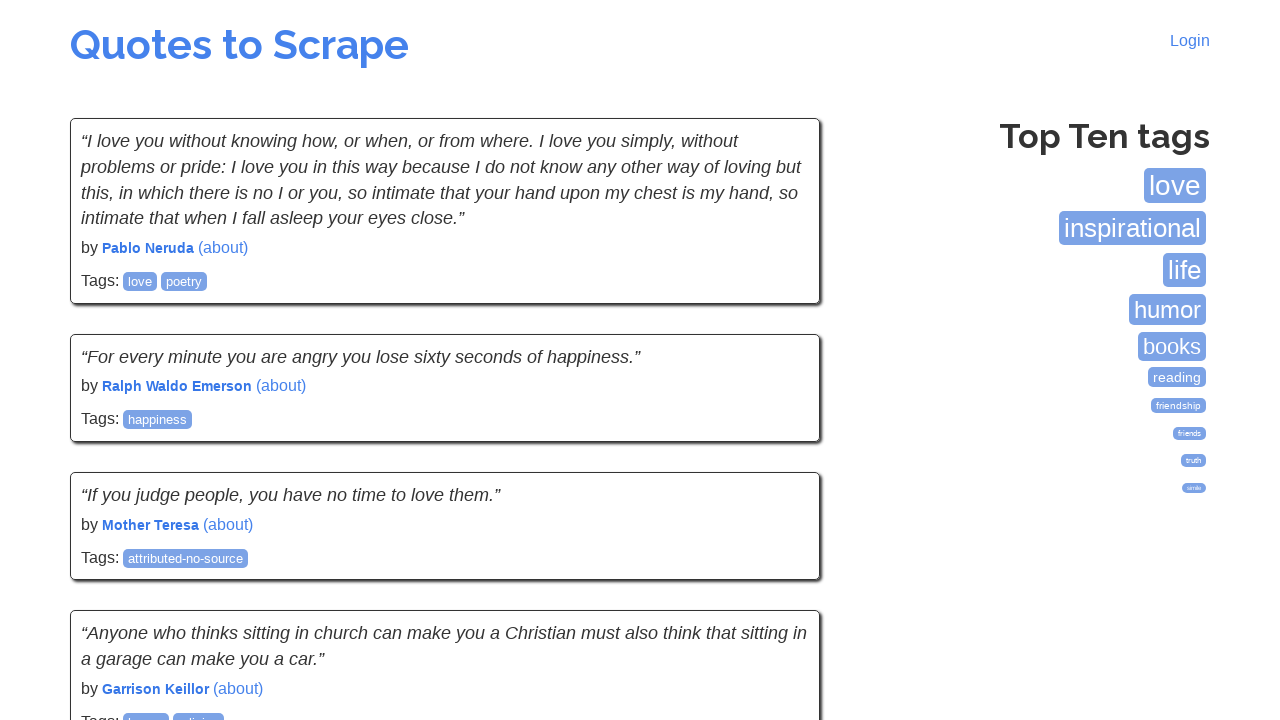

Clicked Next link to navigate to page 4 at (778, 542) on a:has-text('Next')
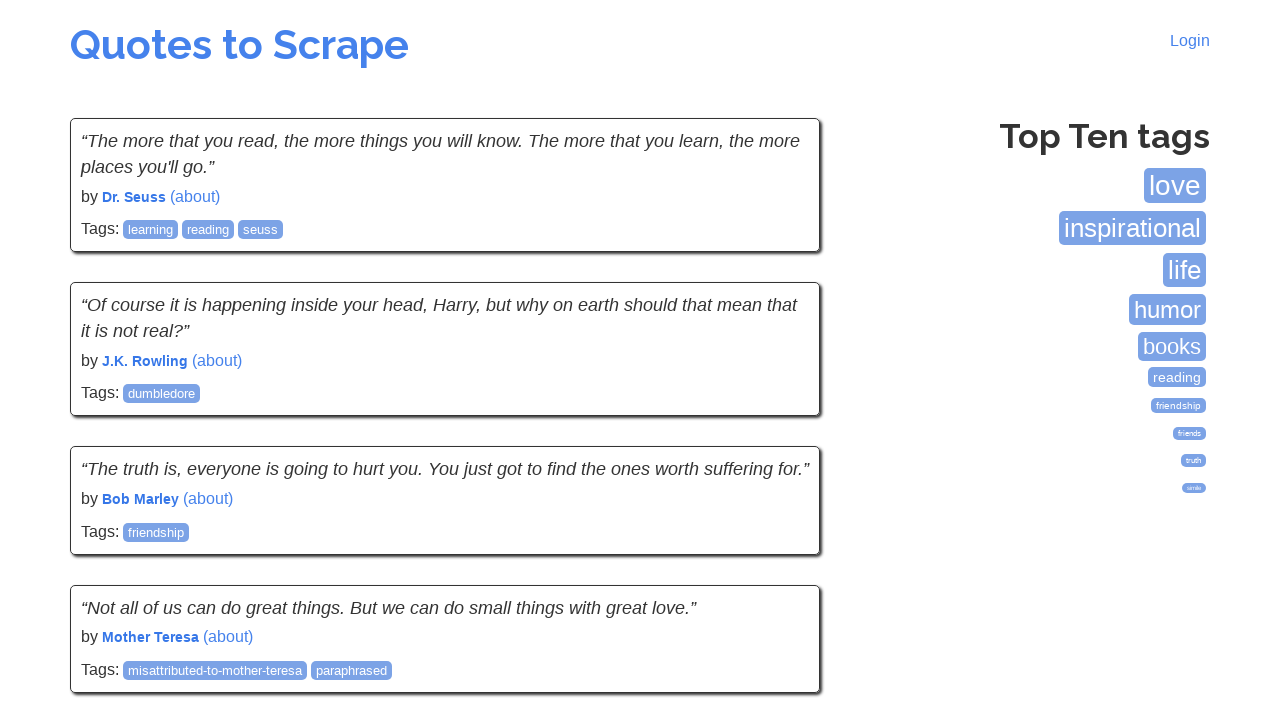

Quotes loaded on page 4
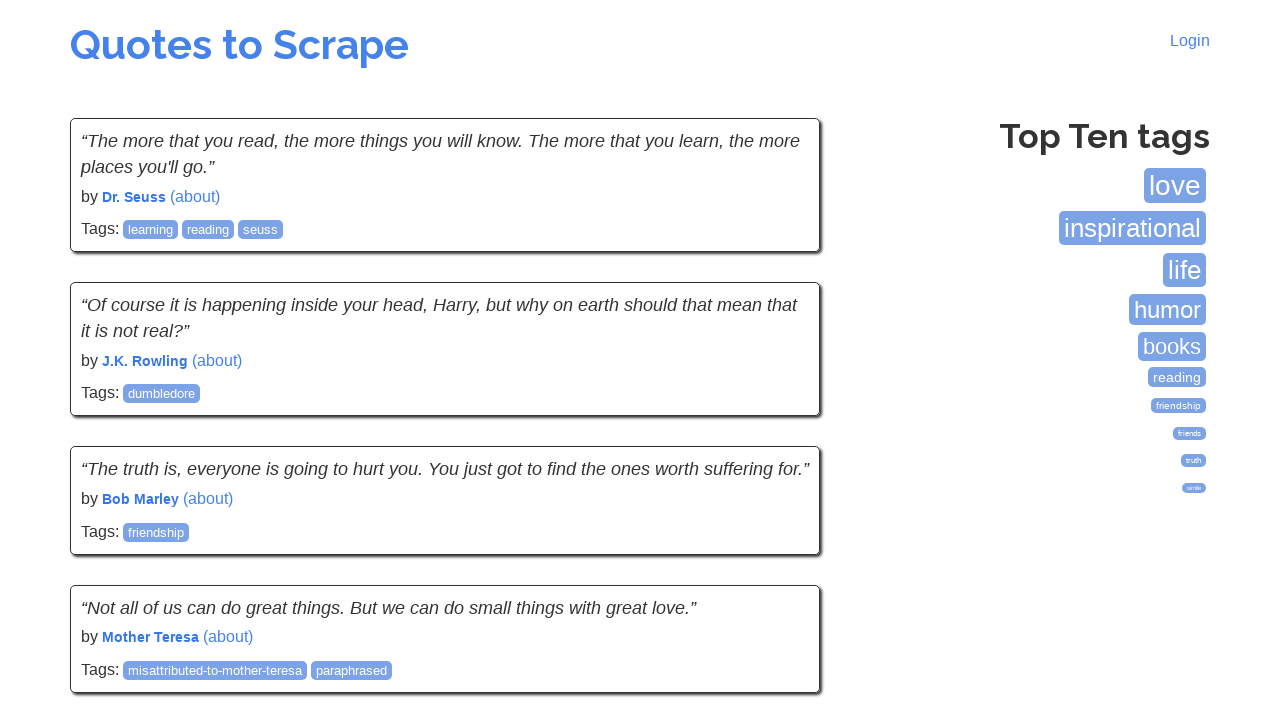

Clicked Next link to navigate to page 5 at (778, 542) on a:has-text('Next')
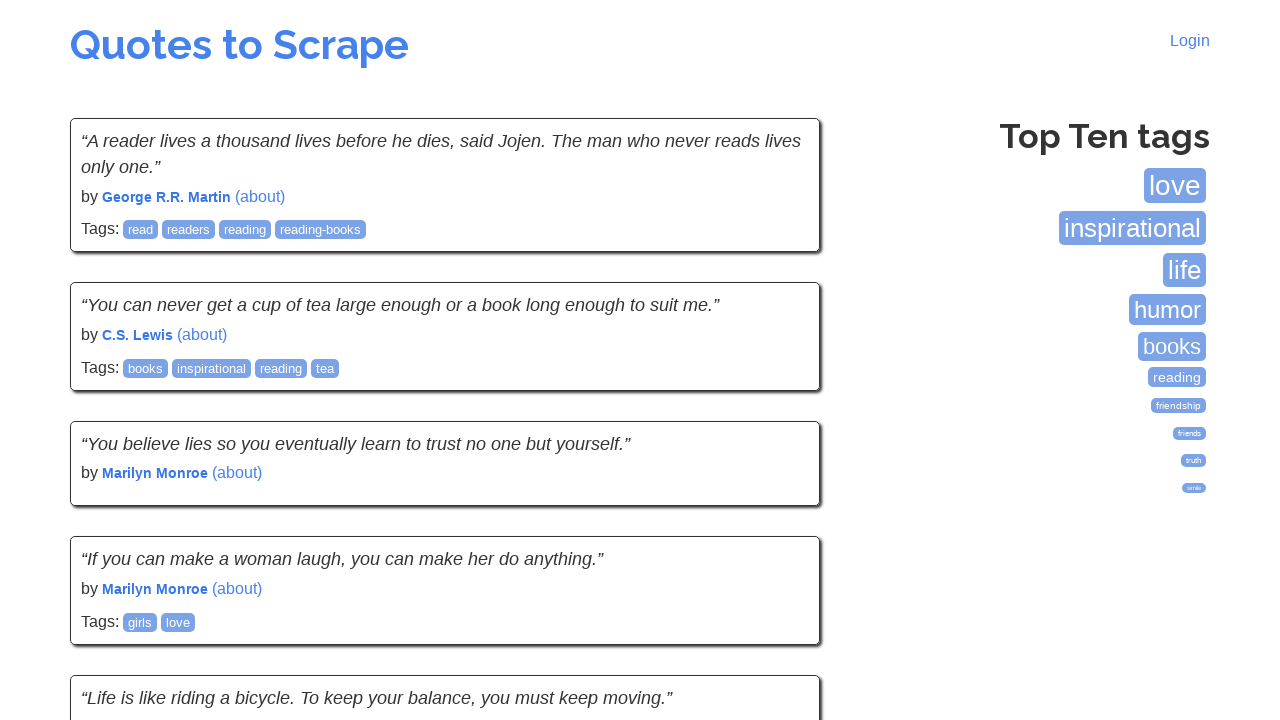

Quotes loaded on page 5
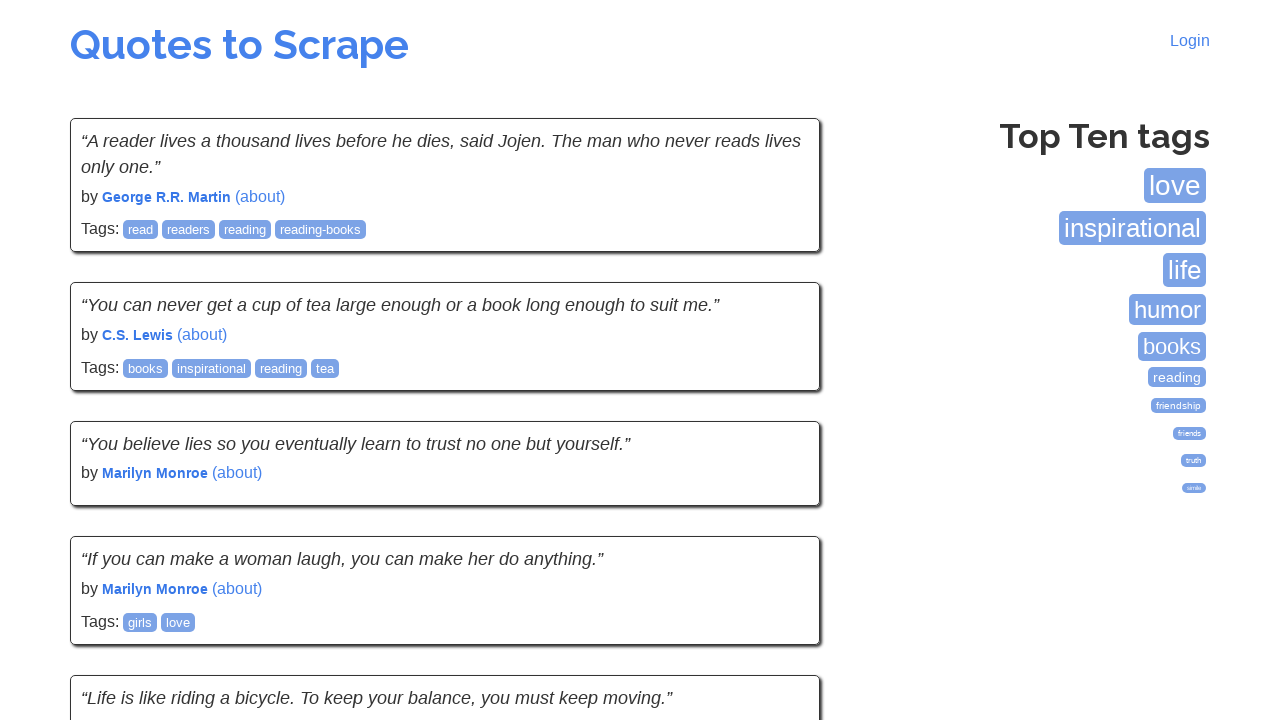

Clicked Next link to navigate to page 6 at (778, 541) on a:has-text('Next')
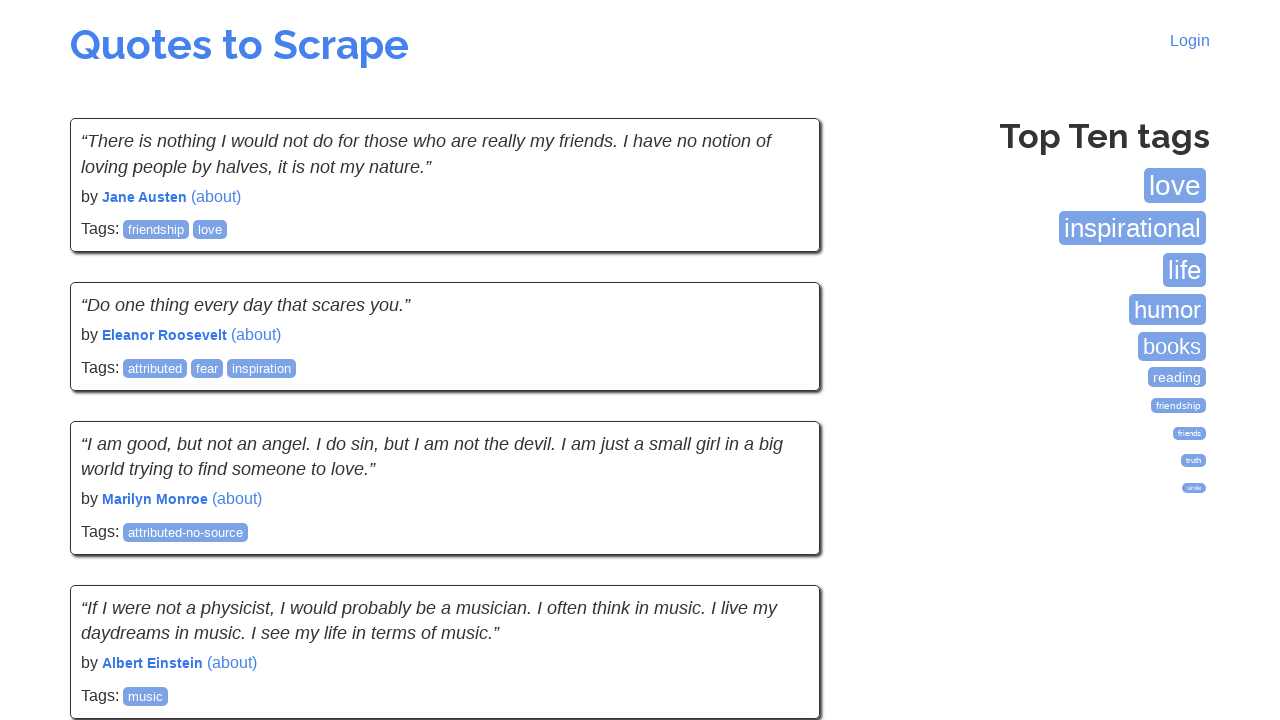

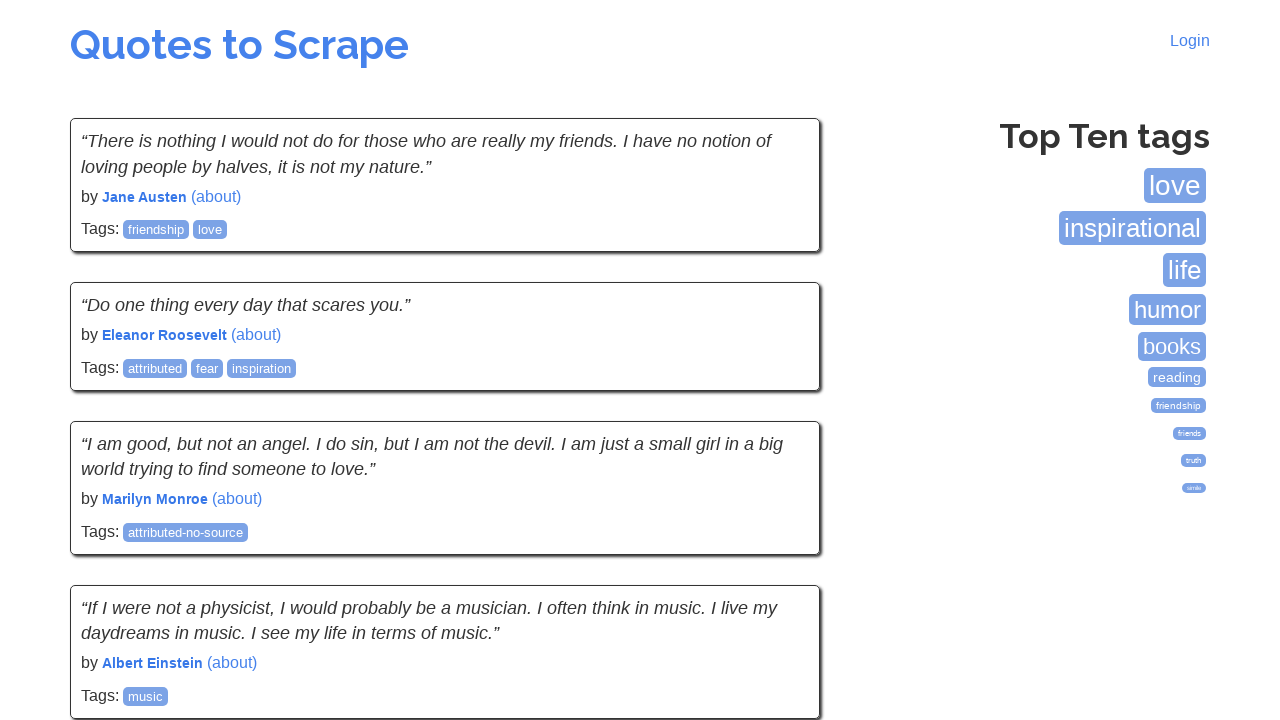